Tests that the suggestion dropdown box is displayed when the city search field is clicked

Starting URL: https://bcparks.ca/

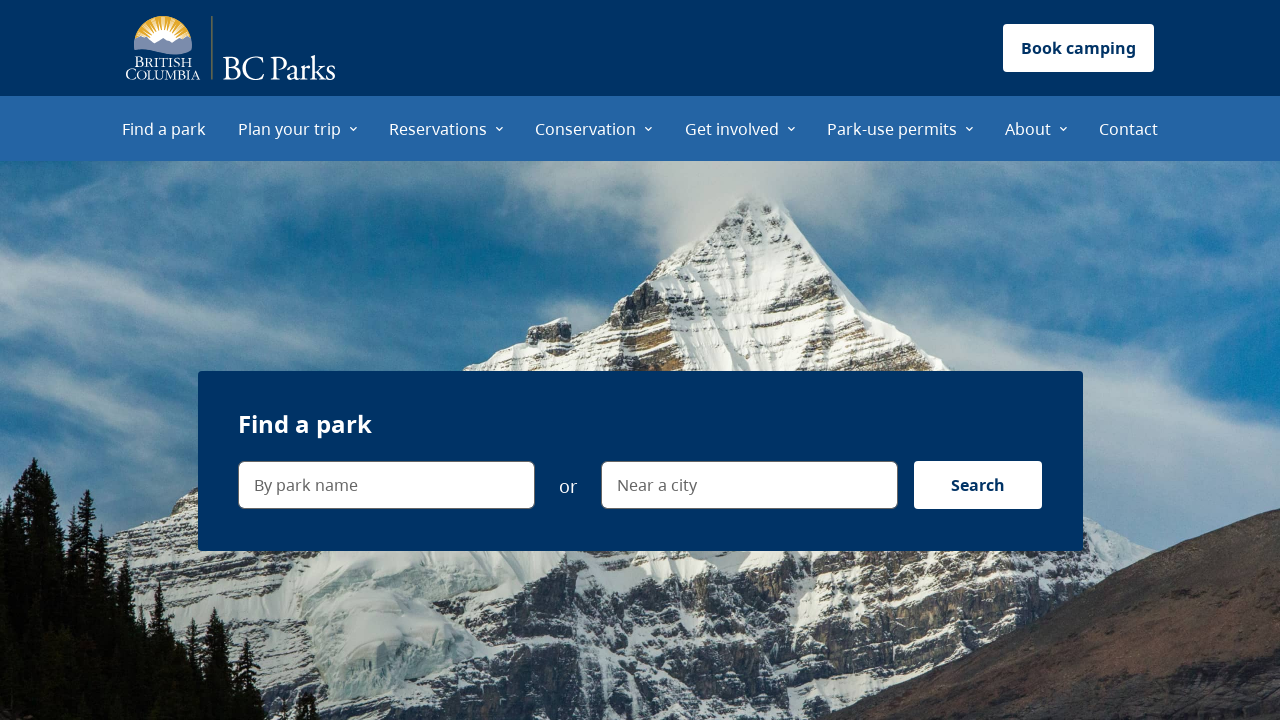

Clicked on 'Find a park' menu item at (164, 128) on internal:role=menuitem[name="Find a park"i]
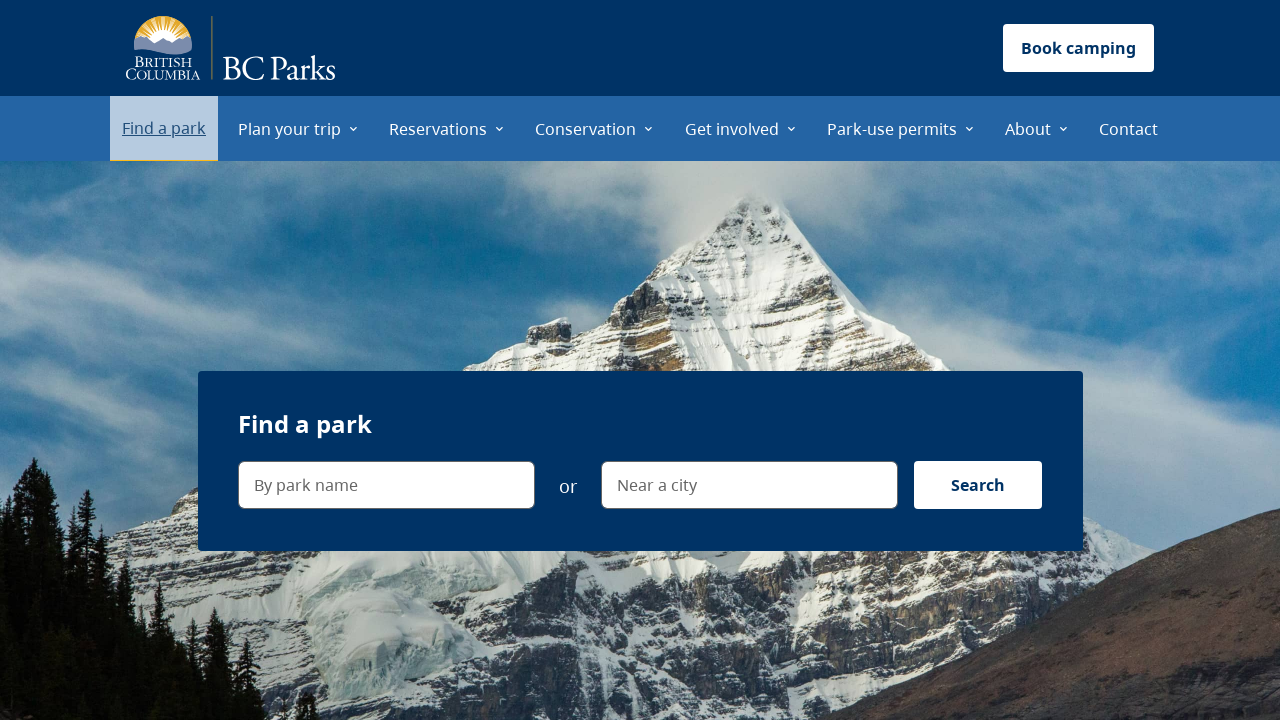

Page fully loaded (networkidle state)
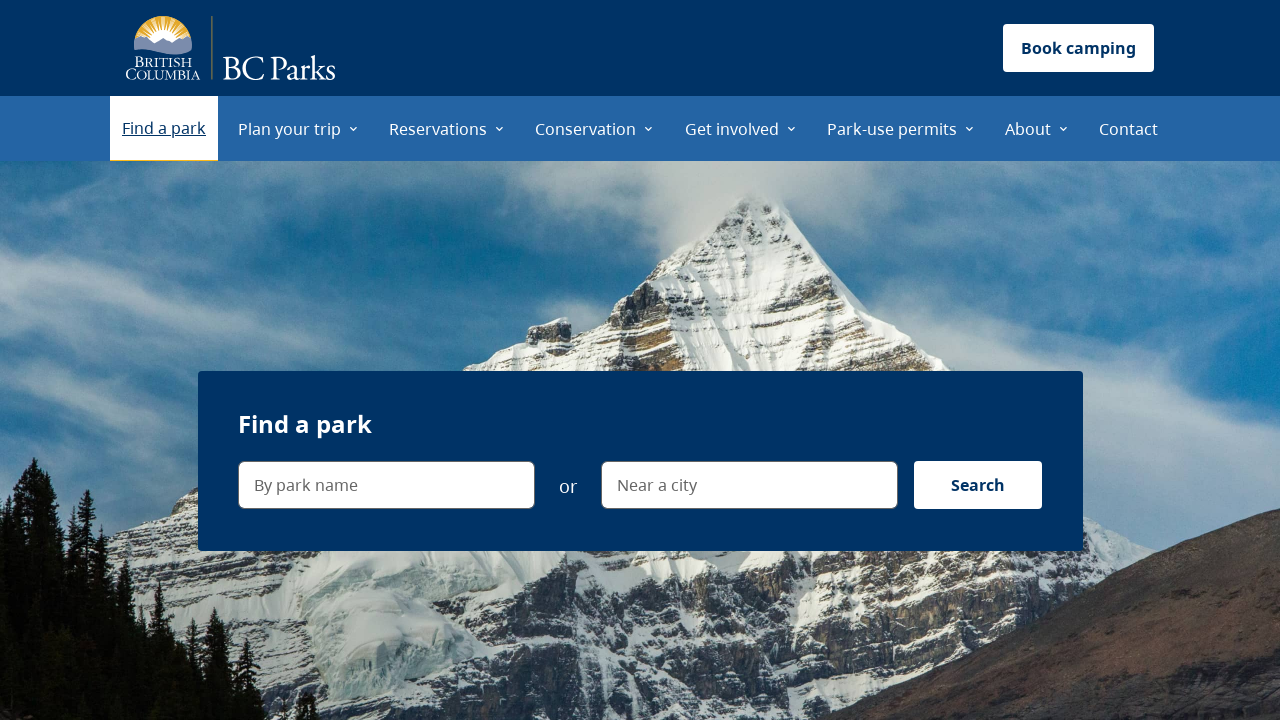

Navigated to find-a-park page
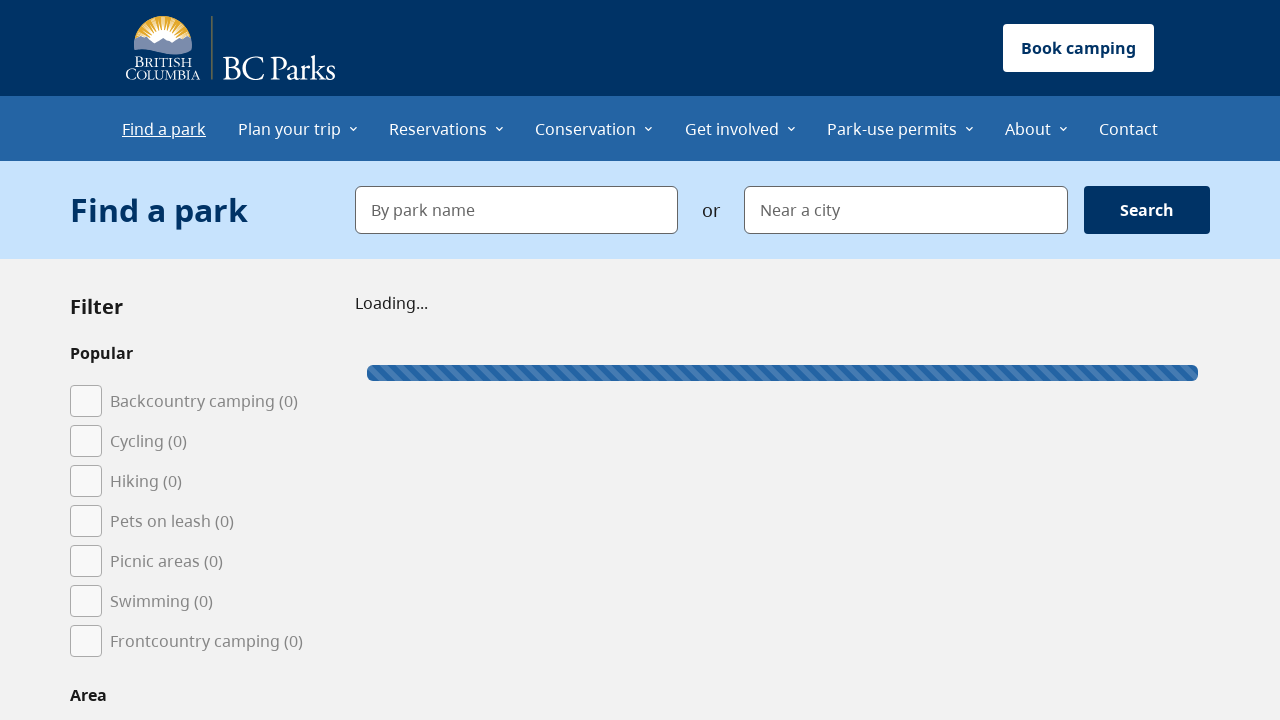

Clicked on 'Near a city' search field at (906, 210) on internal:label="Near a city"i
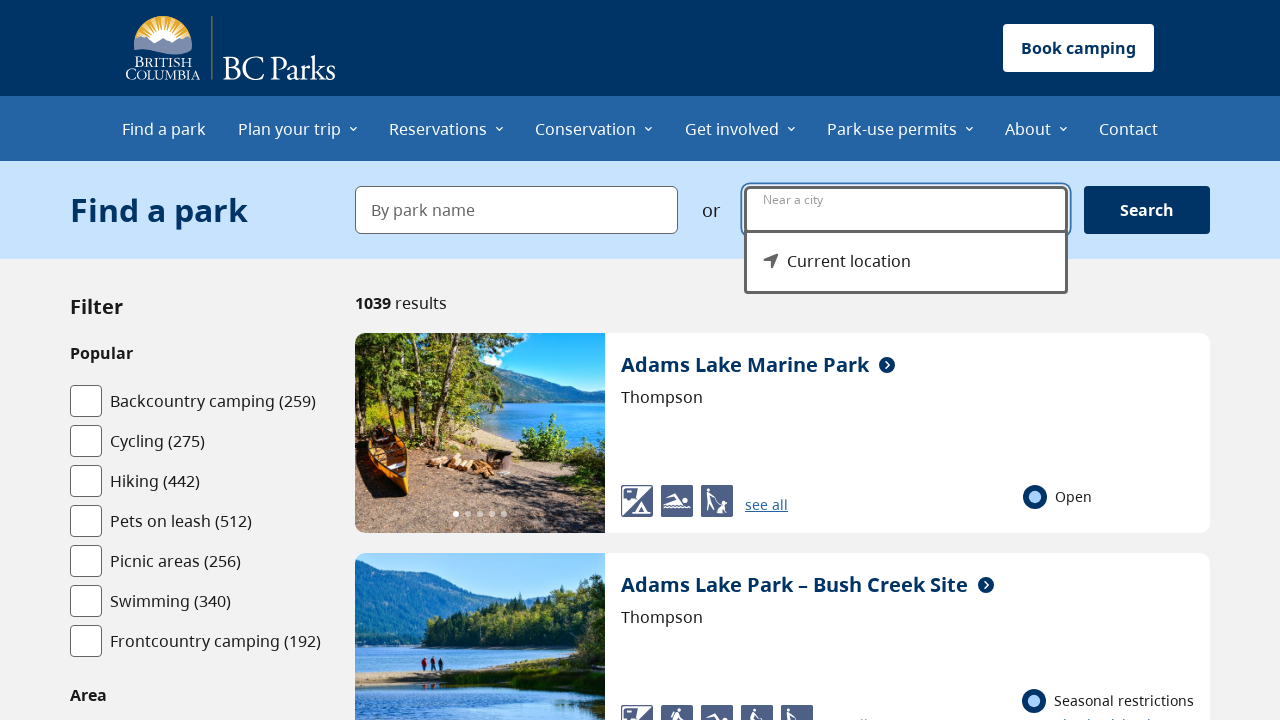

Suggestion dropdown menu became visible
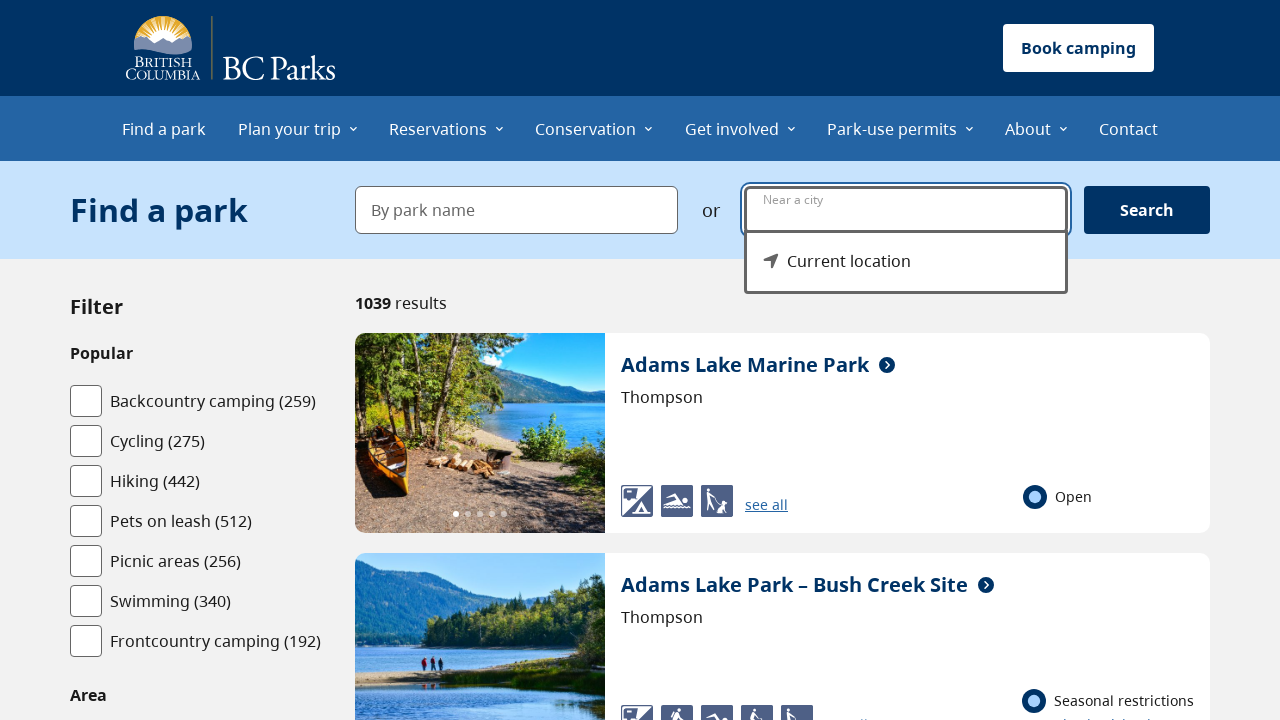

'Current location' option is visible in suggestion dropdown
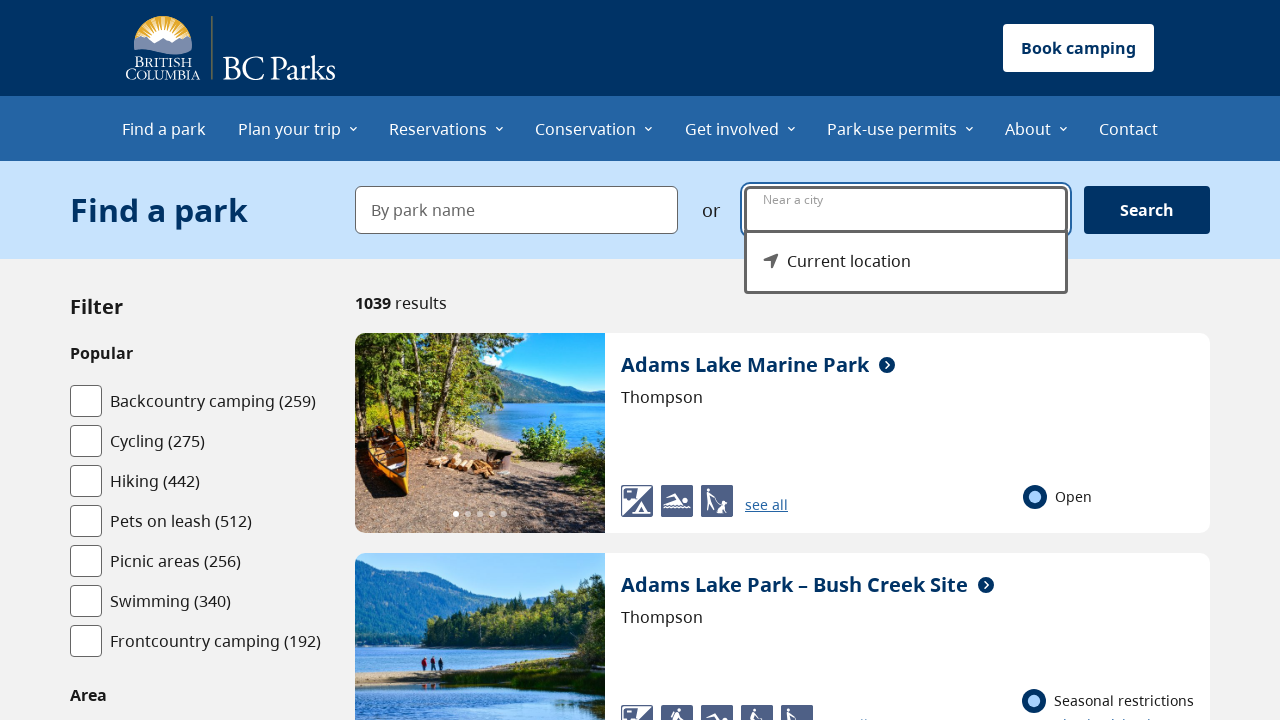

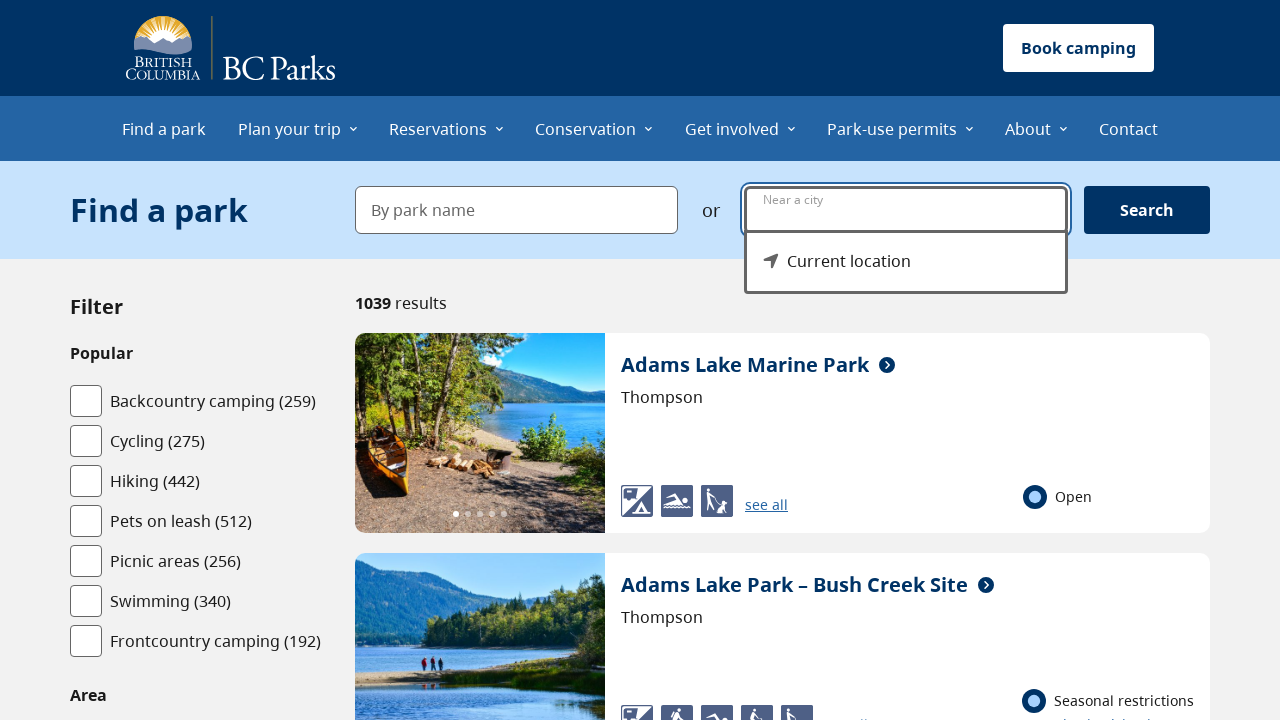